Navigates to a test automation practice page and locates an SVG circle element using XPath to verify SVG element handling capabilities.

Starting URL: https://testautomationpractice.blogspot.com/

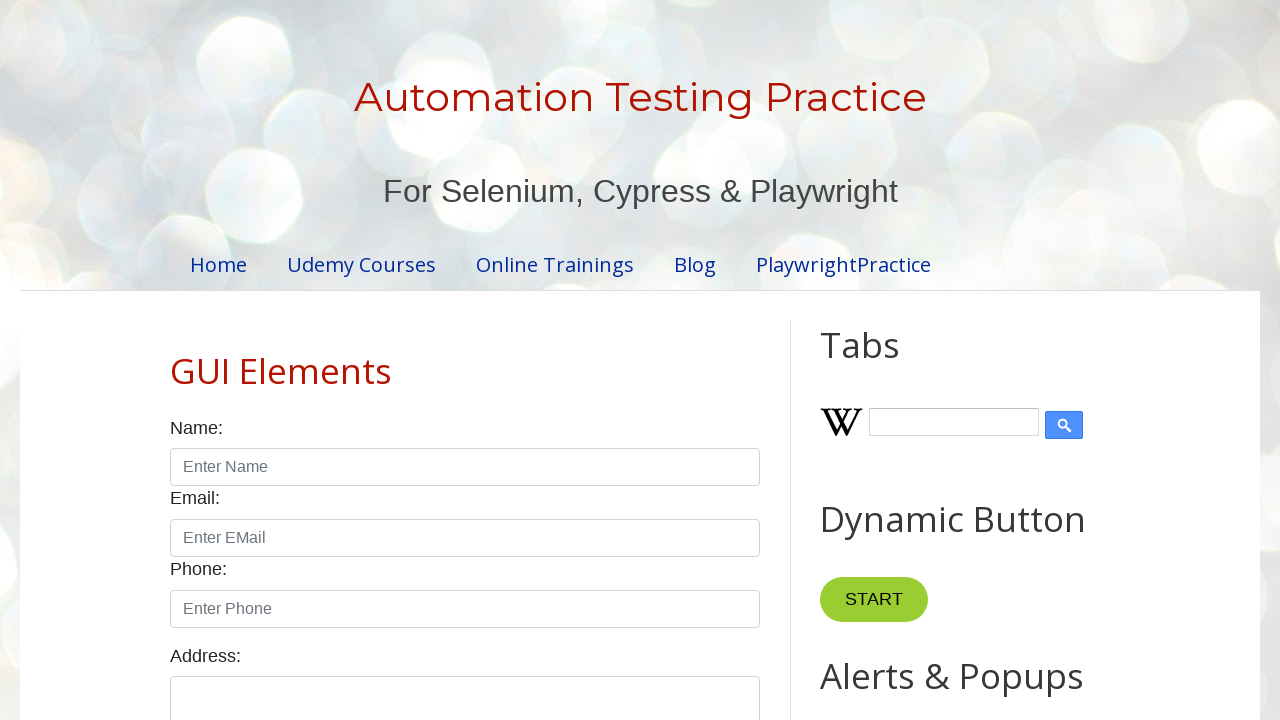

Navigated to test automation practice page
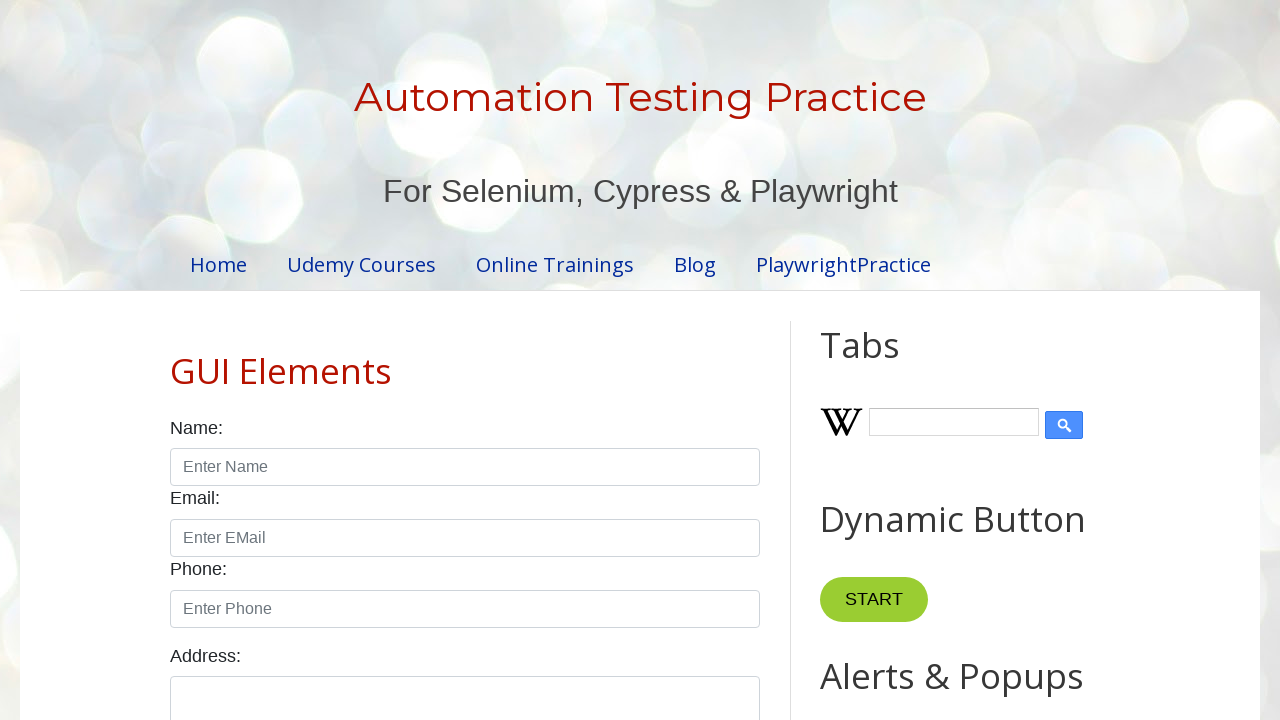

Located SVG circle element using XPath with cx attribute containing '15'
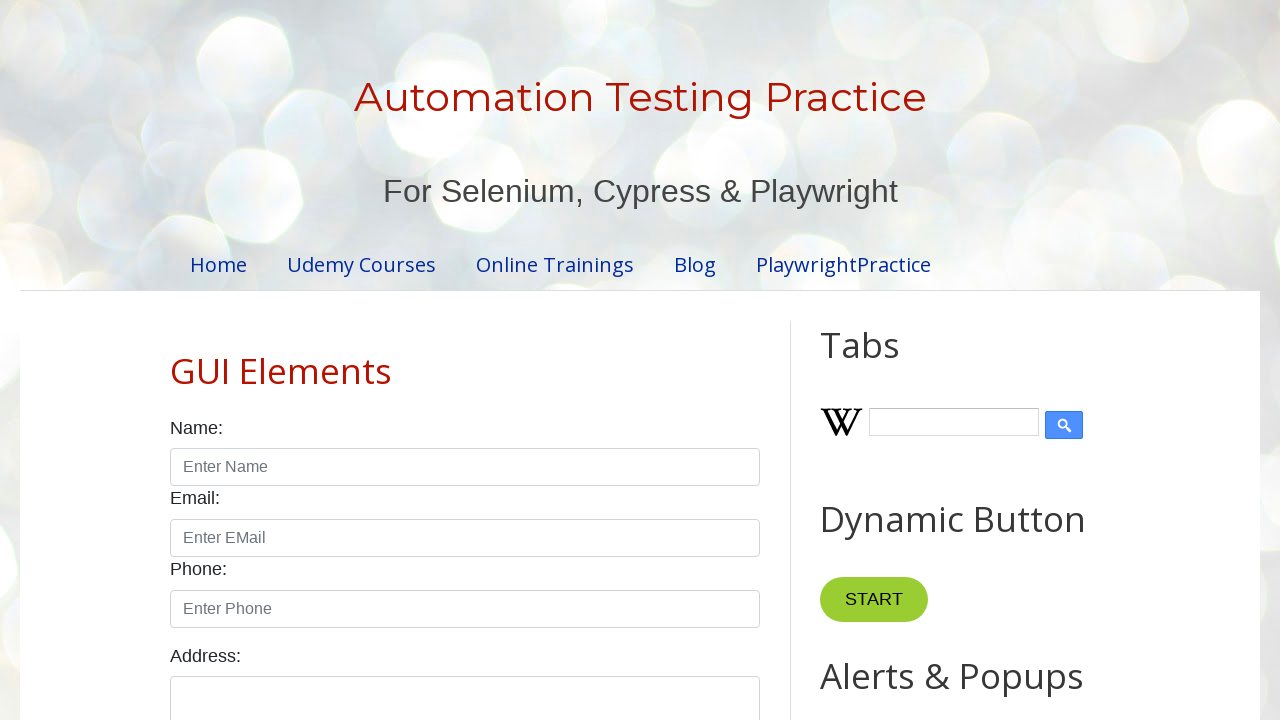

SVG circle element is visible
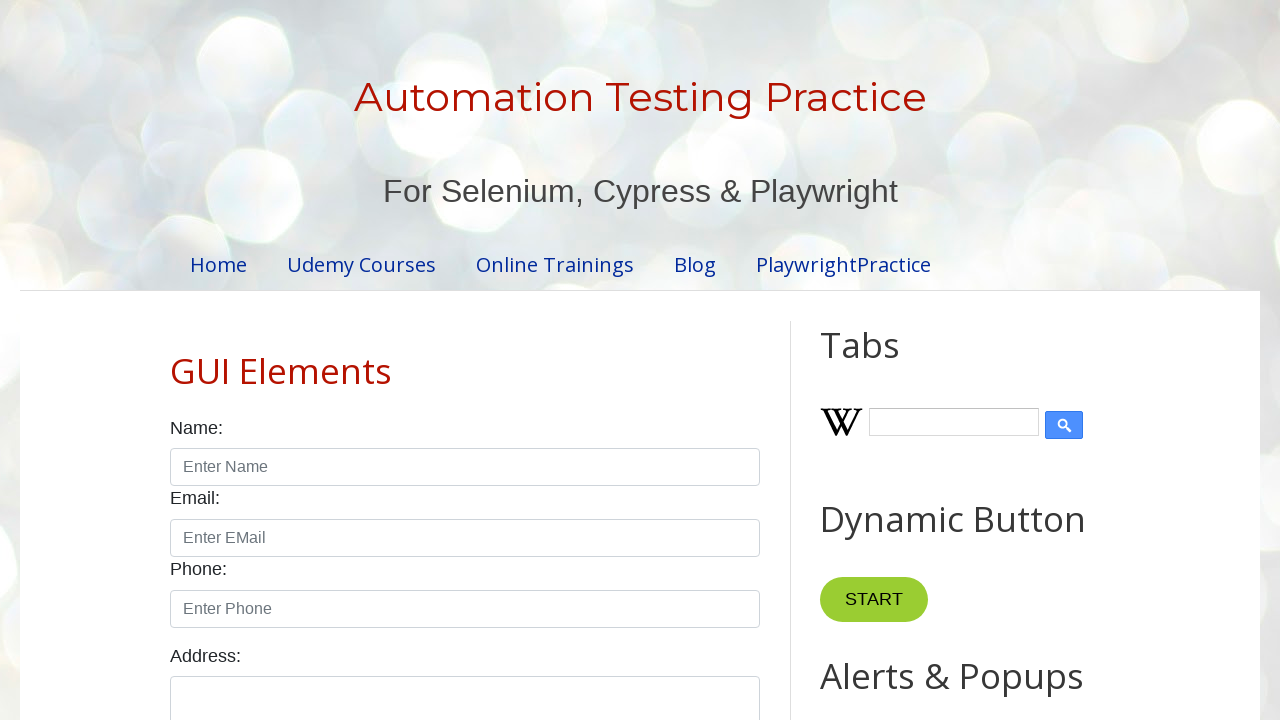

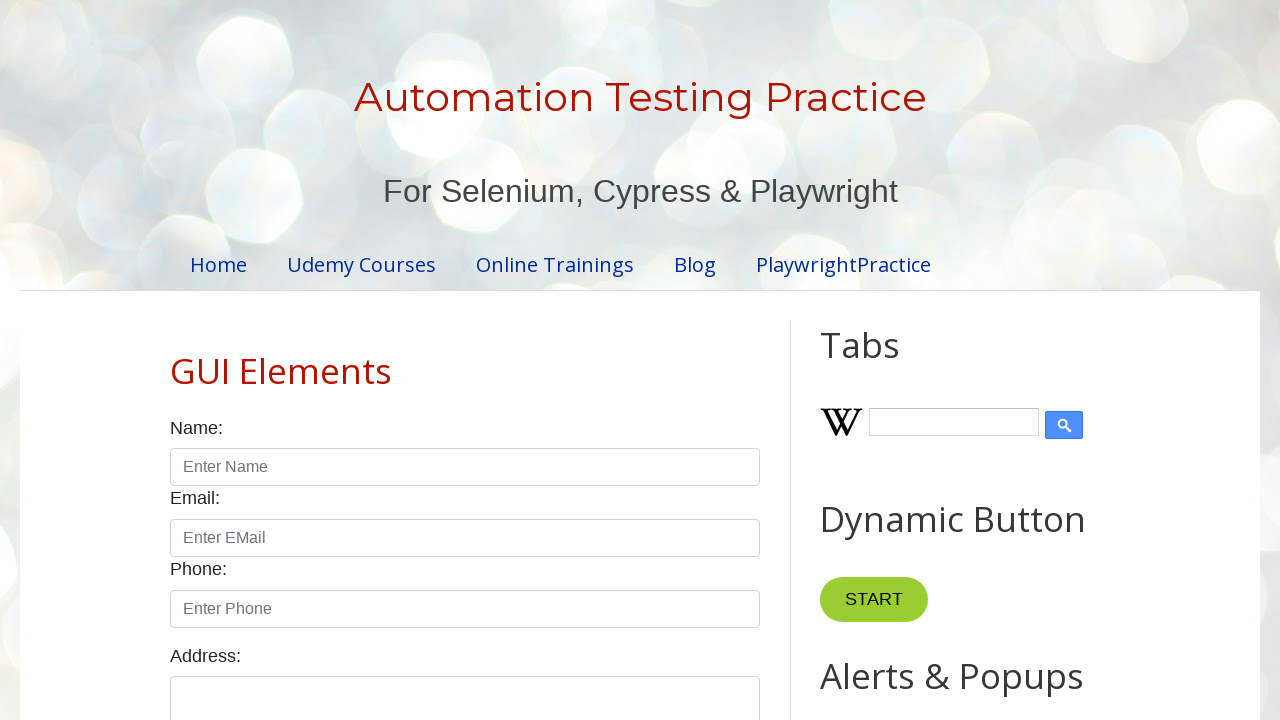